Navigates to Nike's men's running shoes page and scrolls down multiple times to load more products, then verifies product cards are displayed.

Starting URL: https://www.nike.com/w/mens-running-shoes-37v7jznik1zy7ok

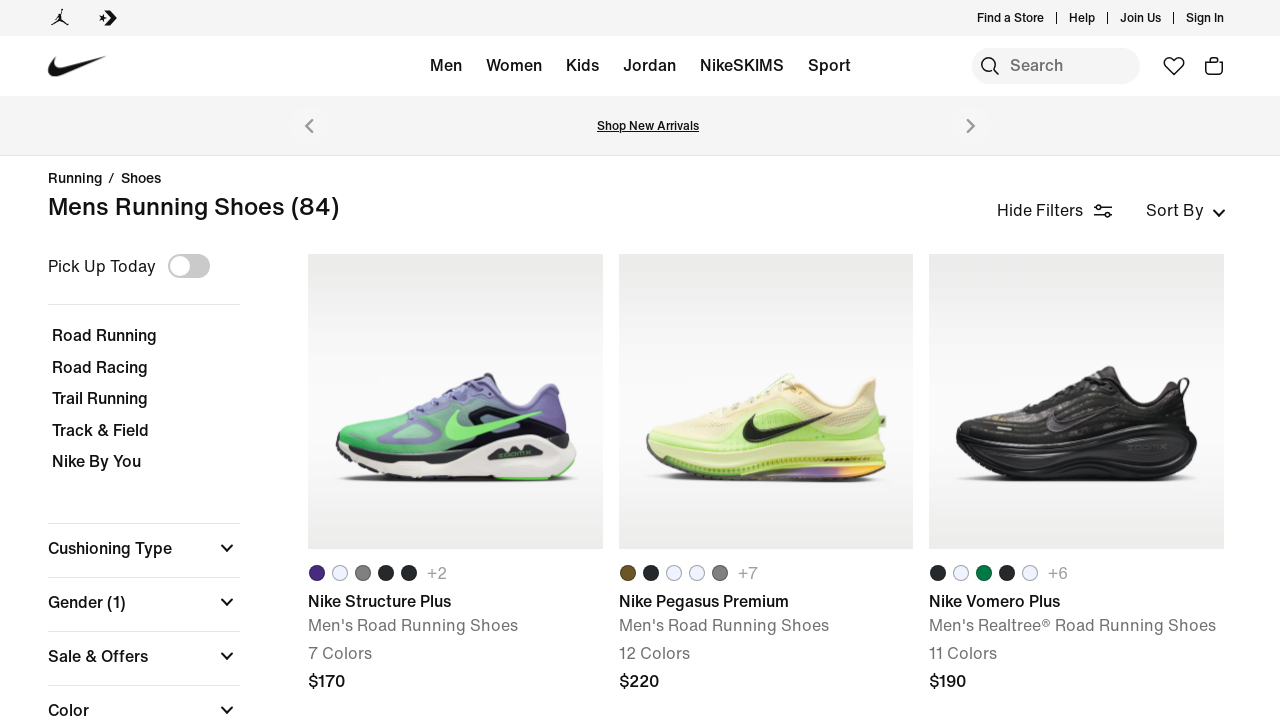

Waited for page to load fully (networkidle state)
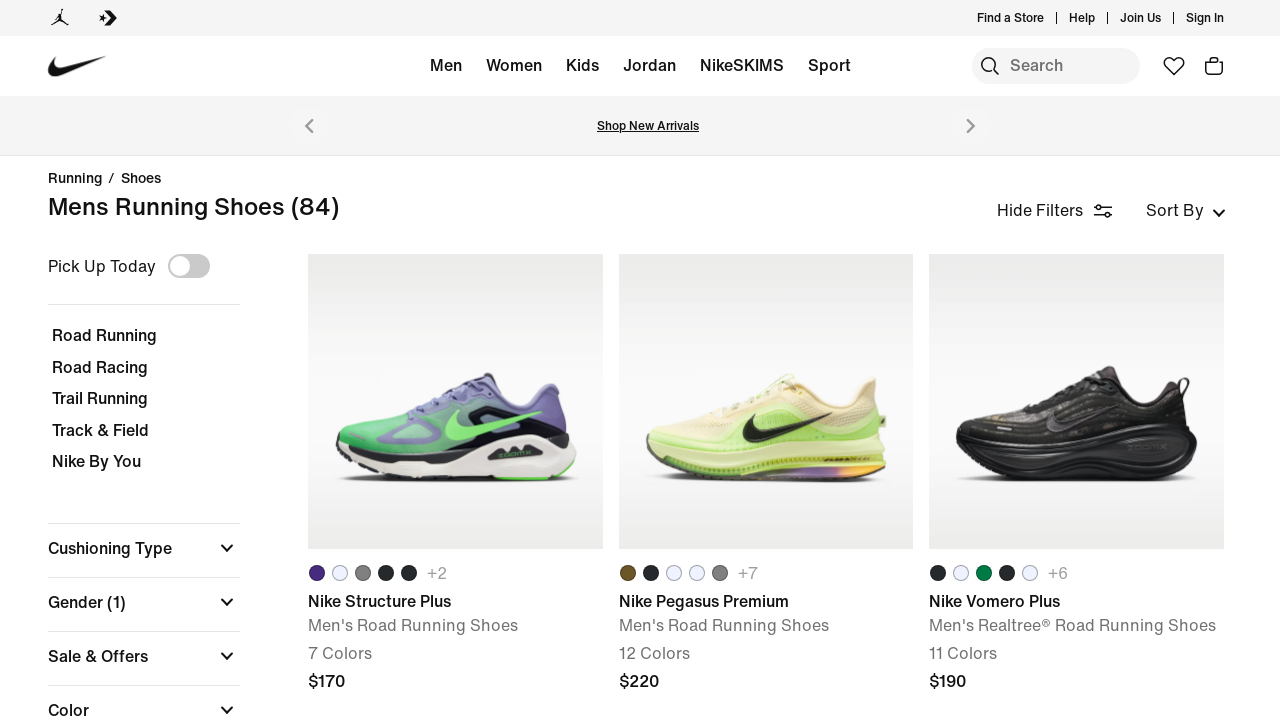

Scrolled down to load more products
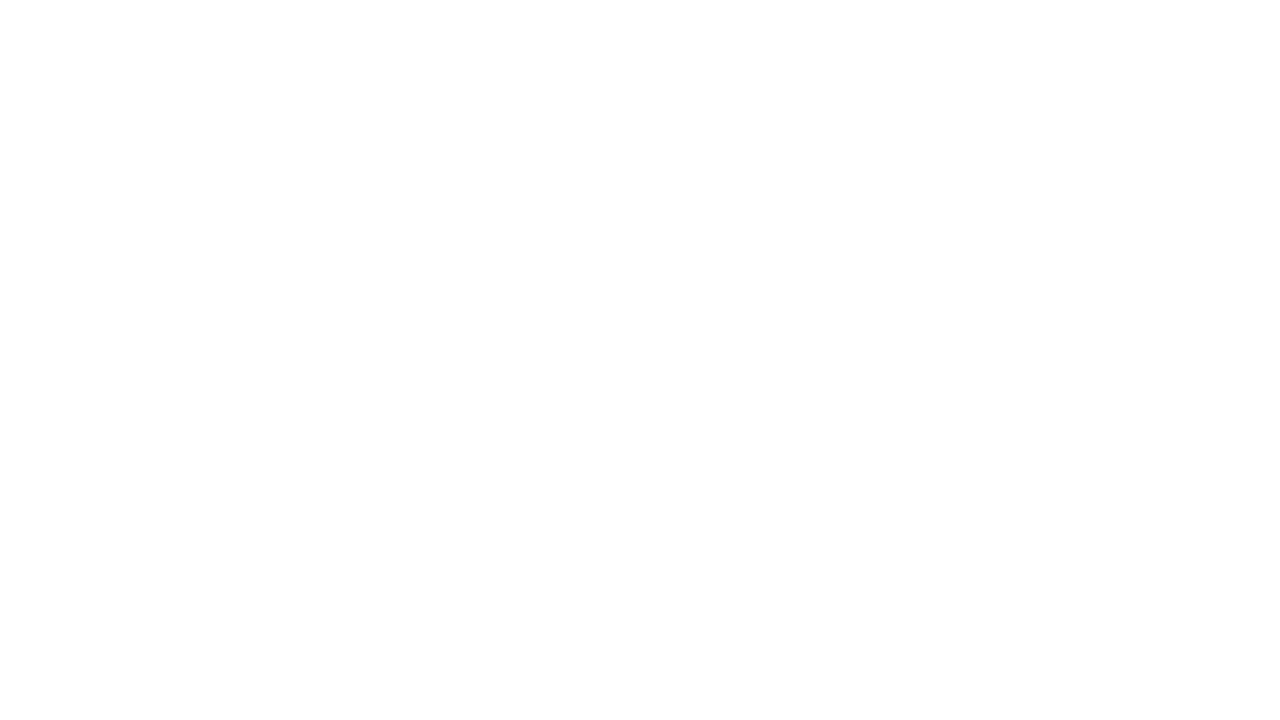

Waited 3 seconds for products to load
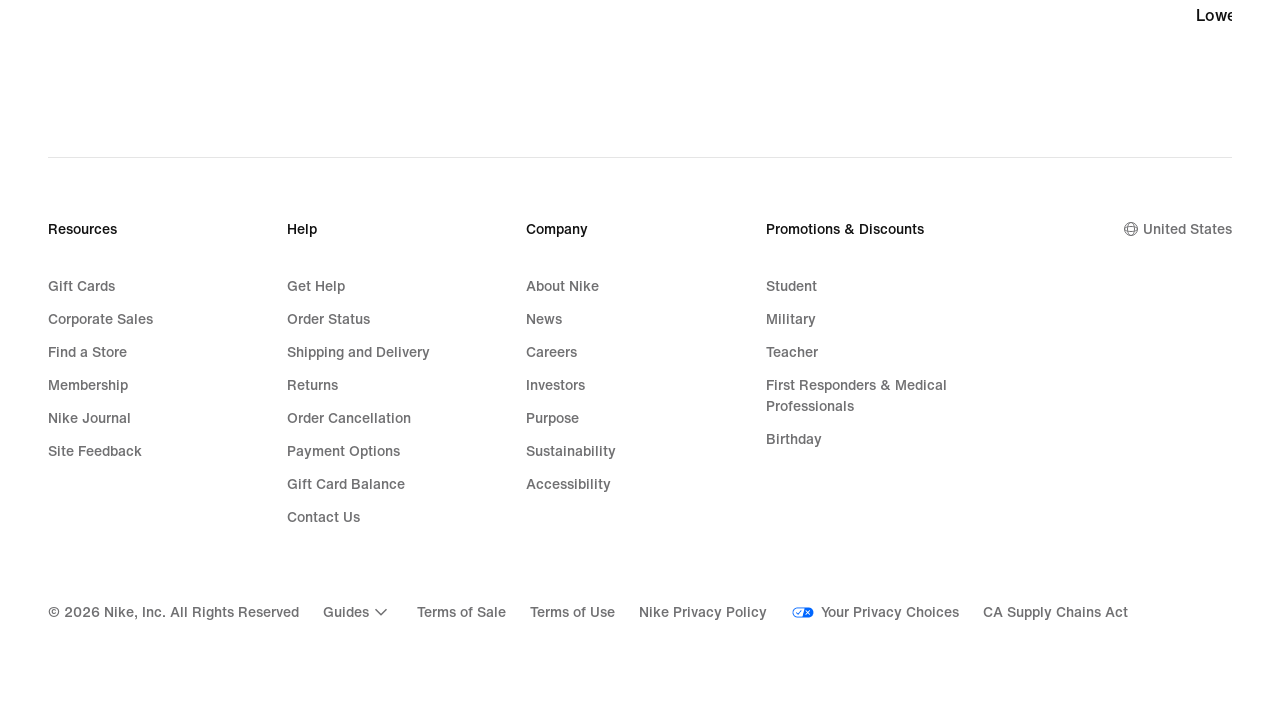

Scrolled down to load more products
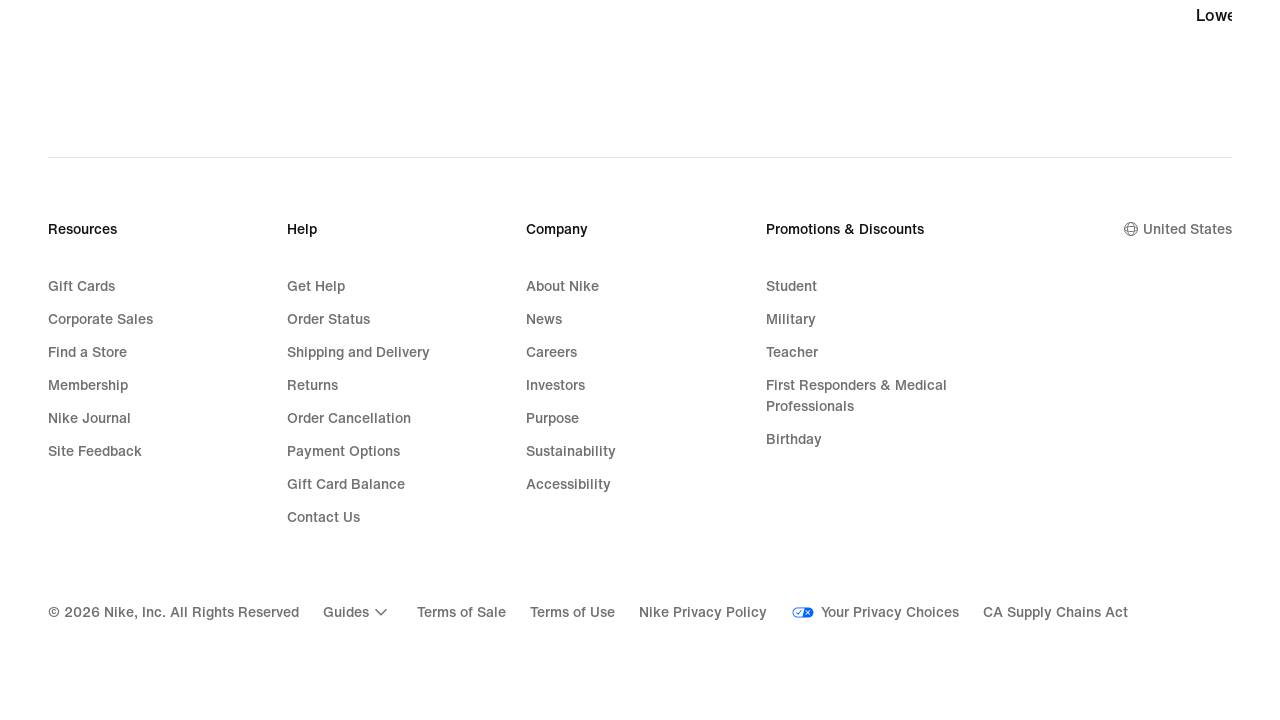

Waited 3 seconds for products to load
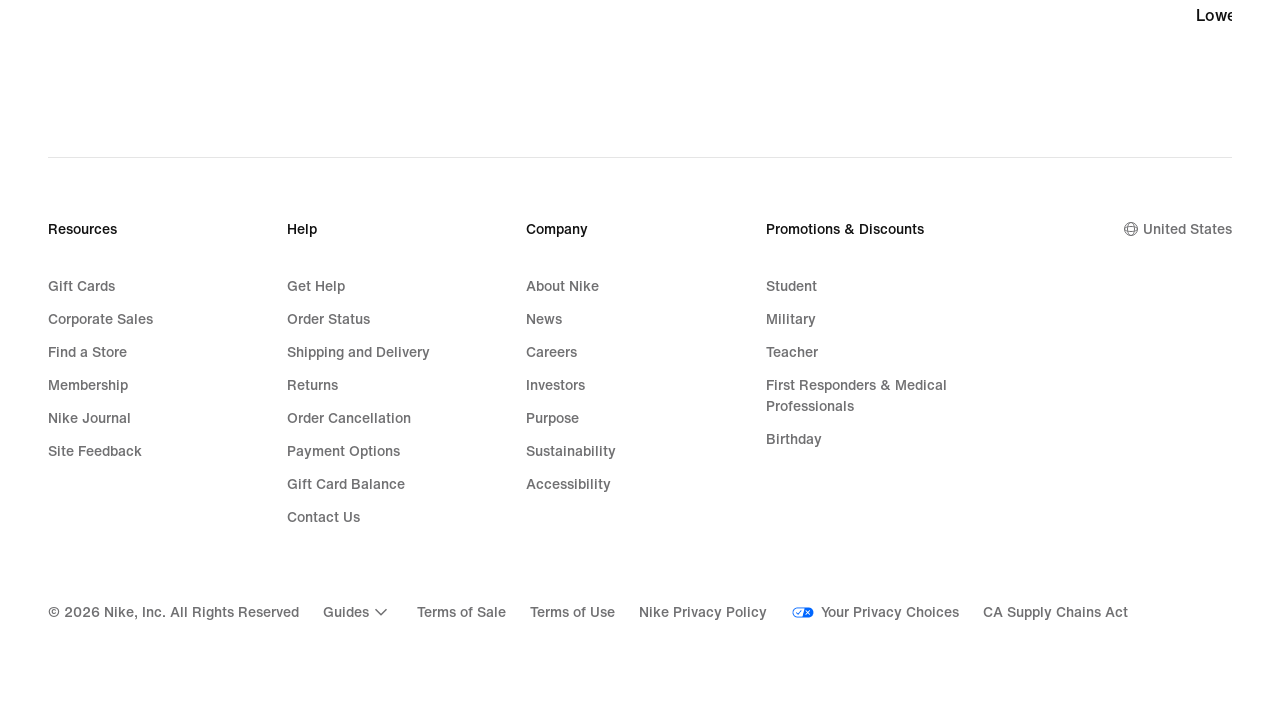

Scrolled down to load more products
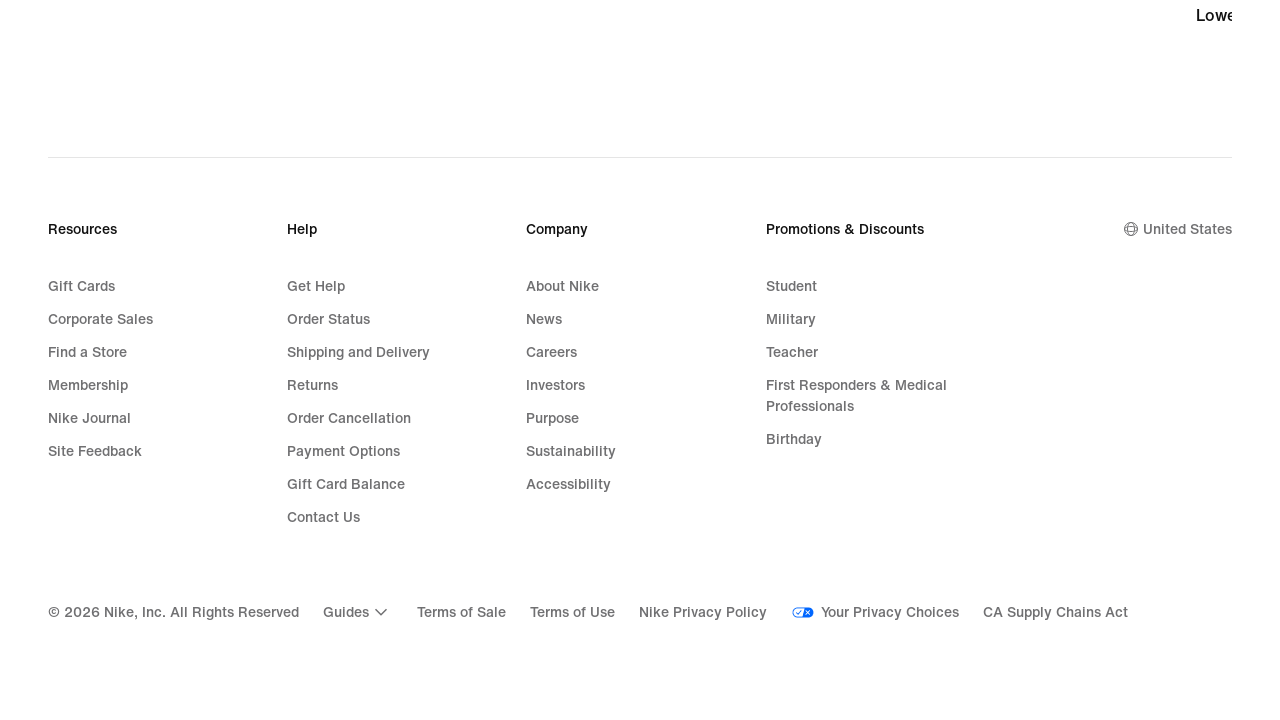

Waited 3 seconds for products to load
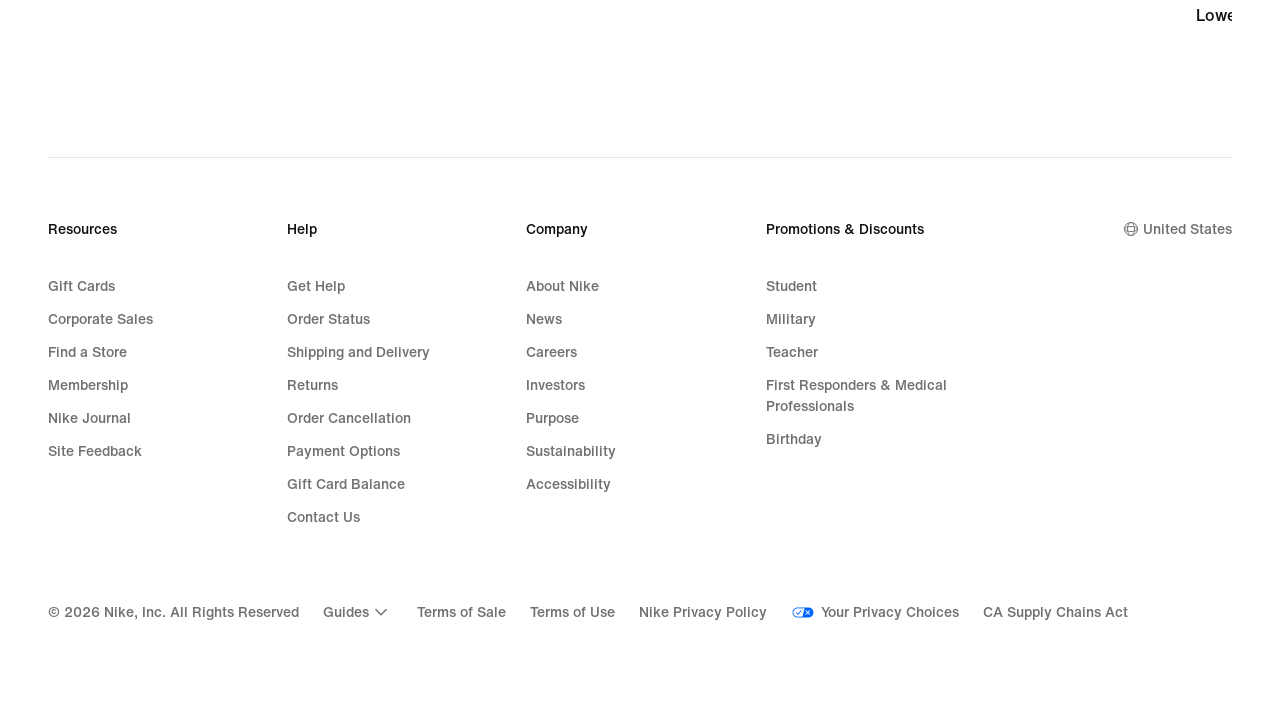

Verified product cards are displayed on the page
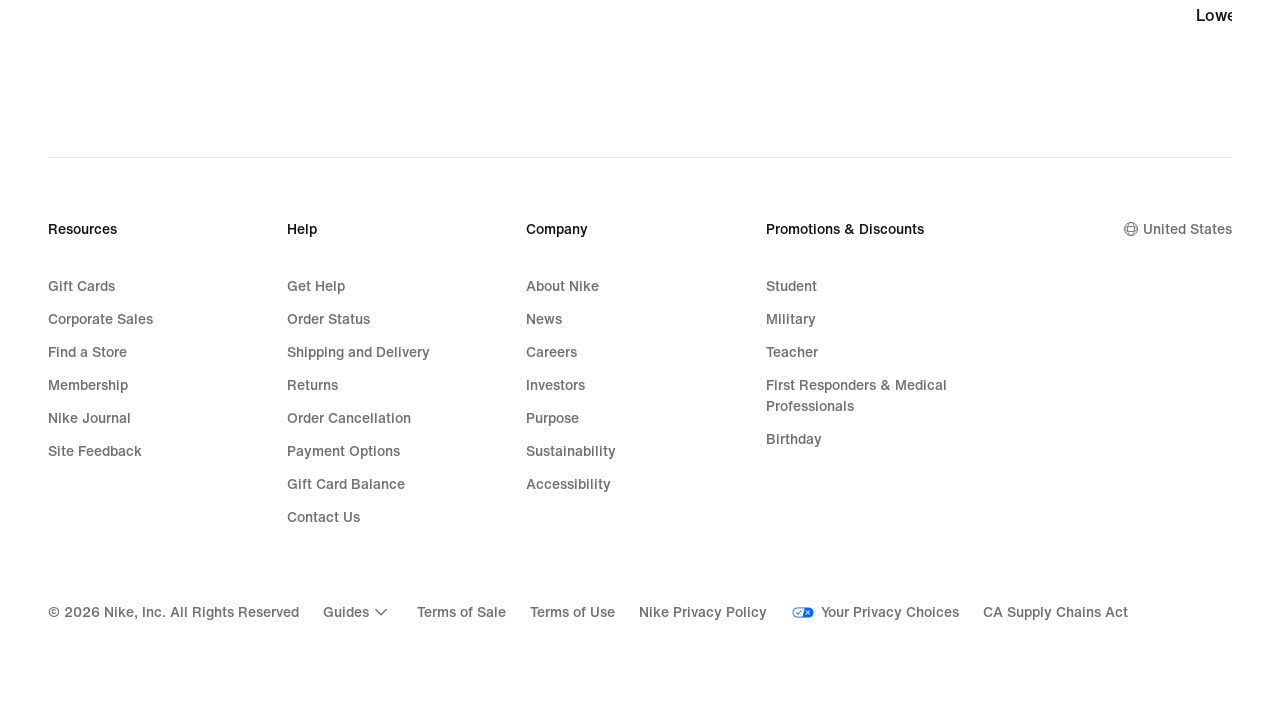

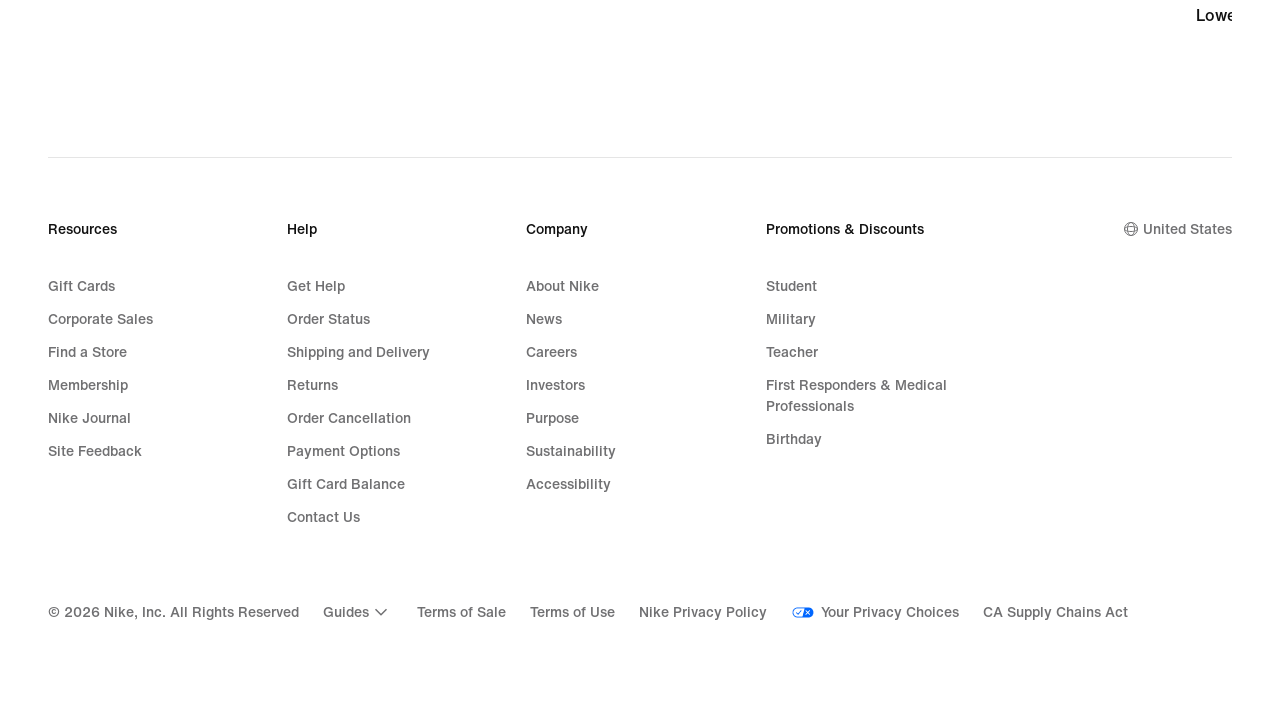